Tests dropdown menu functionality by clicking a dropdown button and then selecting a link containing "Face" text from the dropdown options.

Starting URL: https://omayo.blogspot.com

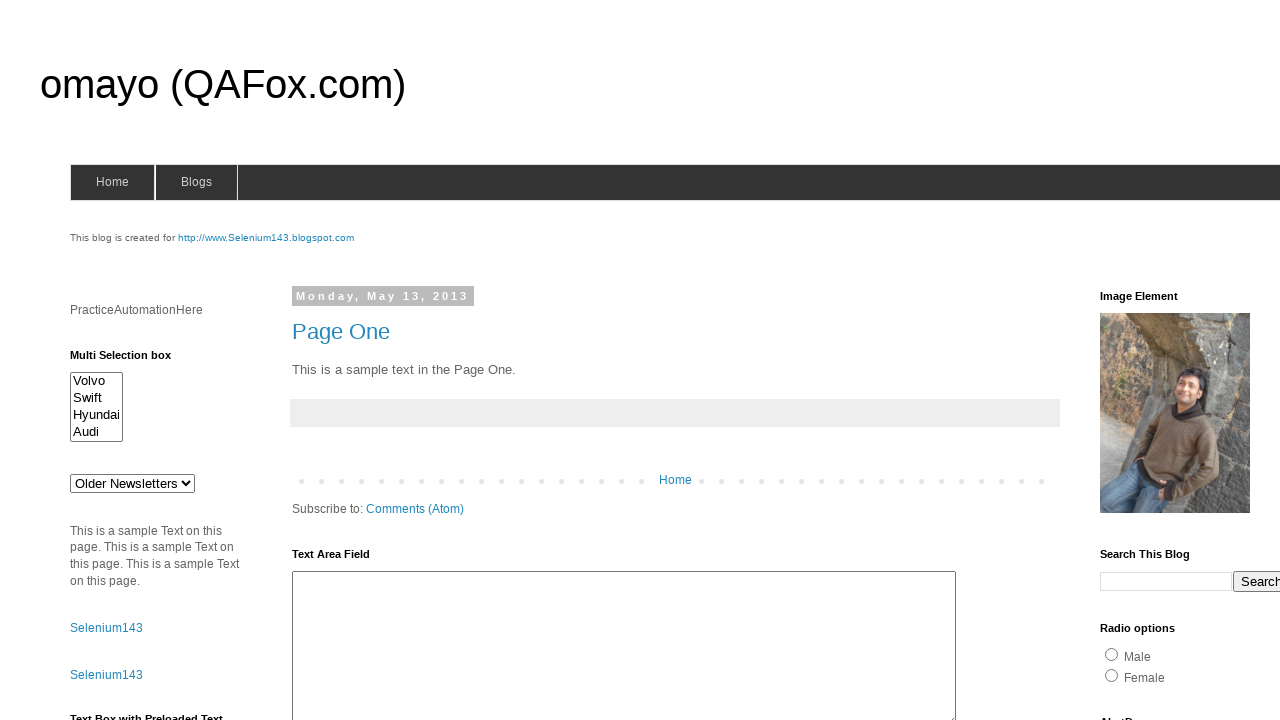

Clicked dropdown button to open menu at (1227, 360) on button.dropbtn
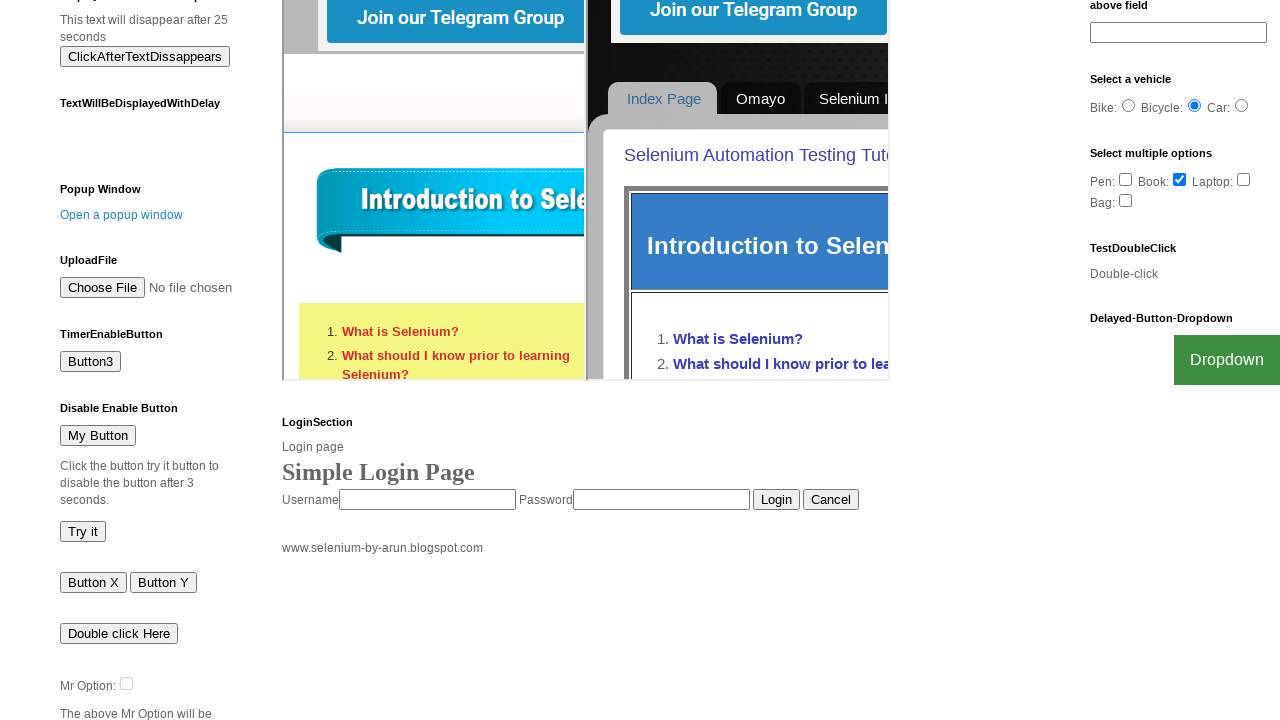

Clicked link containing 'Face' text from dropdown options at (1200, 700) on a:has-text('Face')
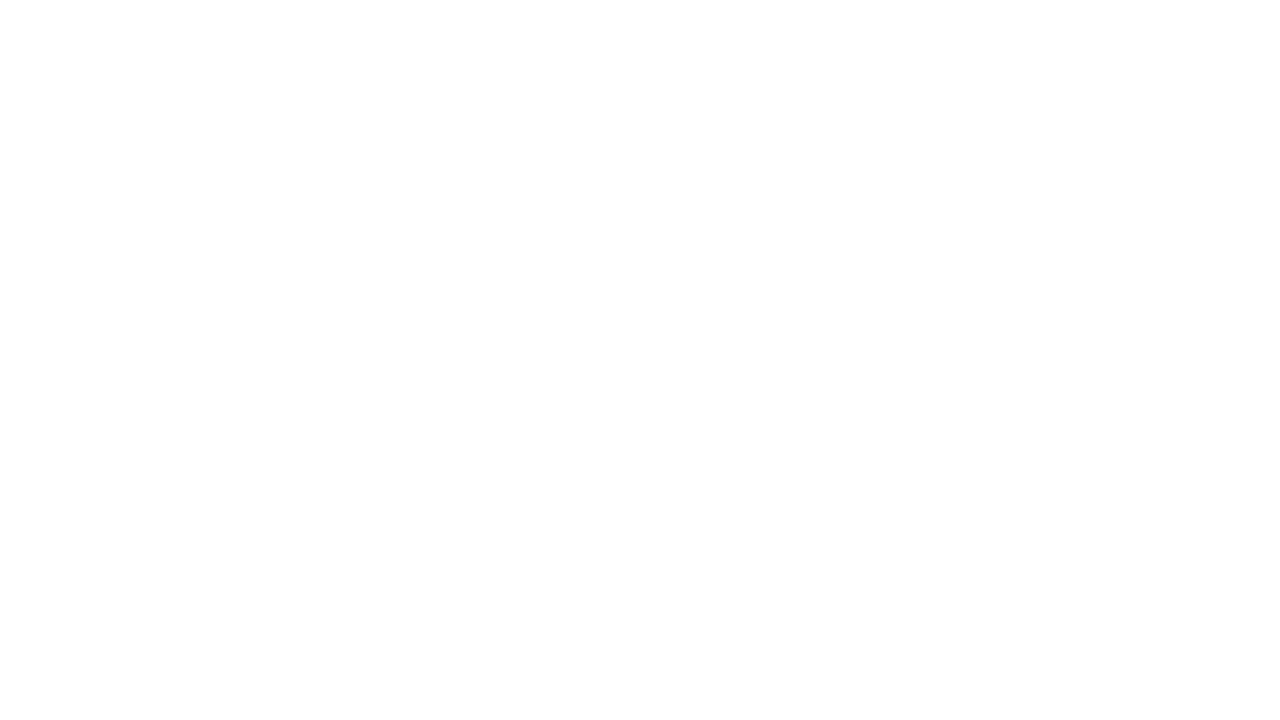

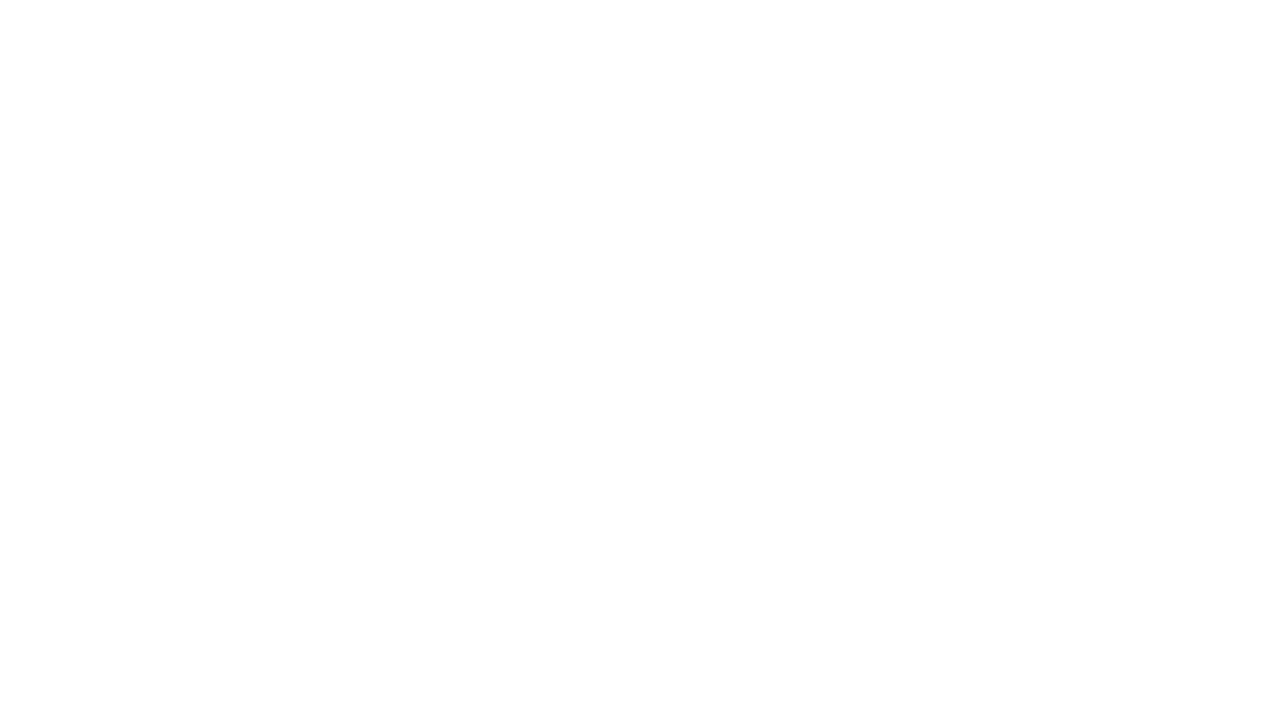